Tests that a todo item is removed if an empty string is entered during edit

Starting URL: https://demo.playwright.dev/todomvc

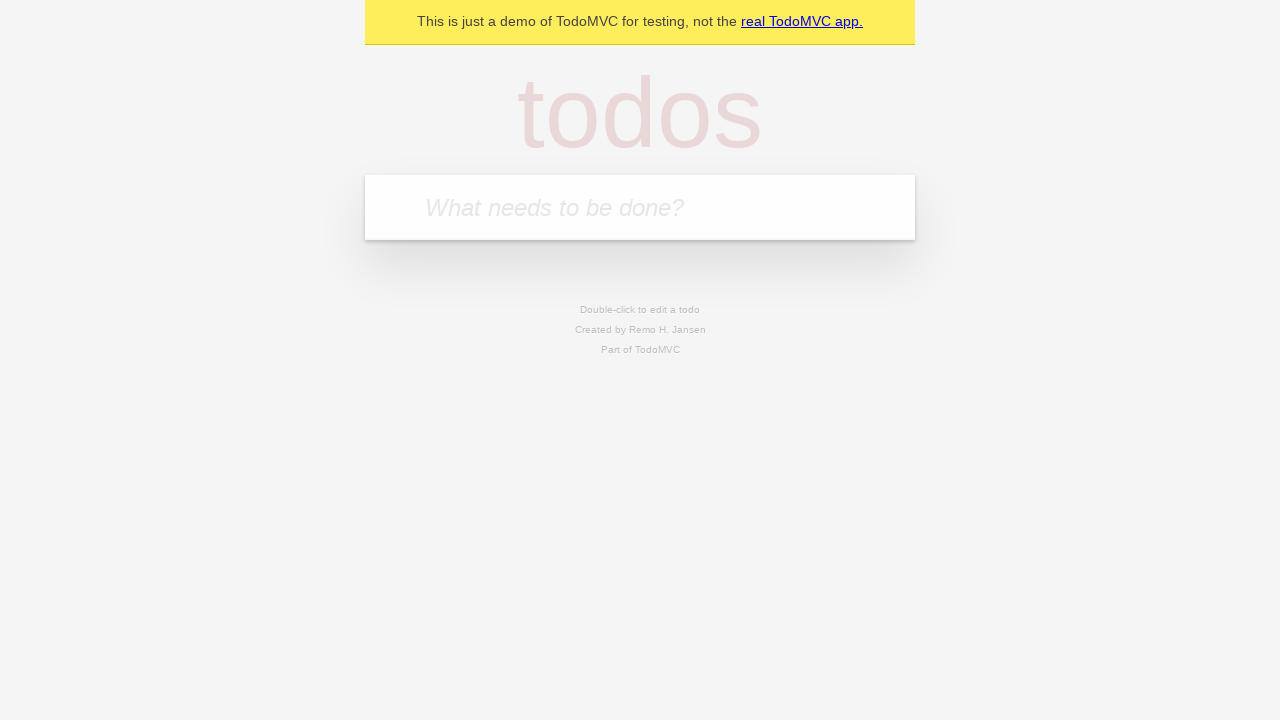

Filled todo input with 'buy some cheese' on internal:attr=[placeholder="What needs to be done?"i]
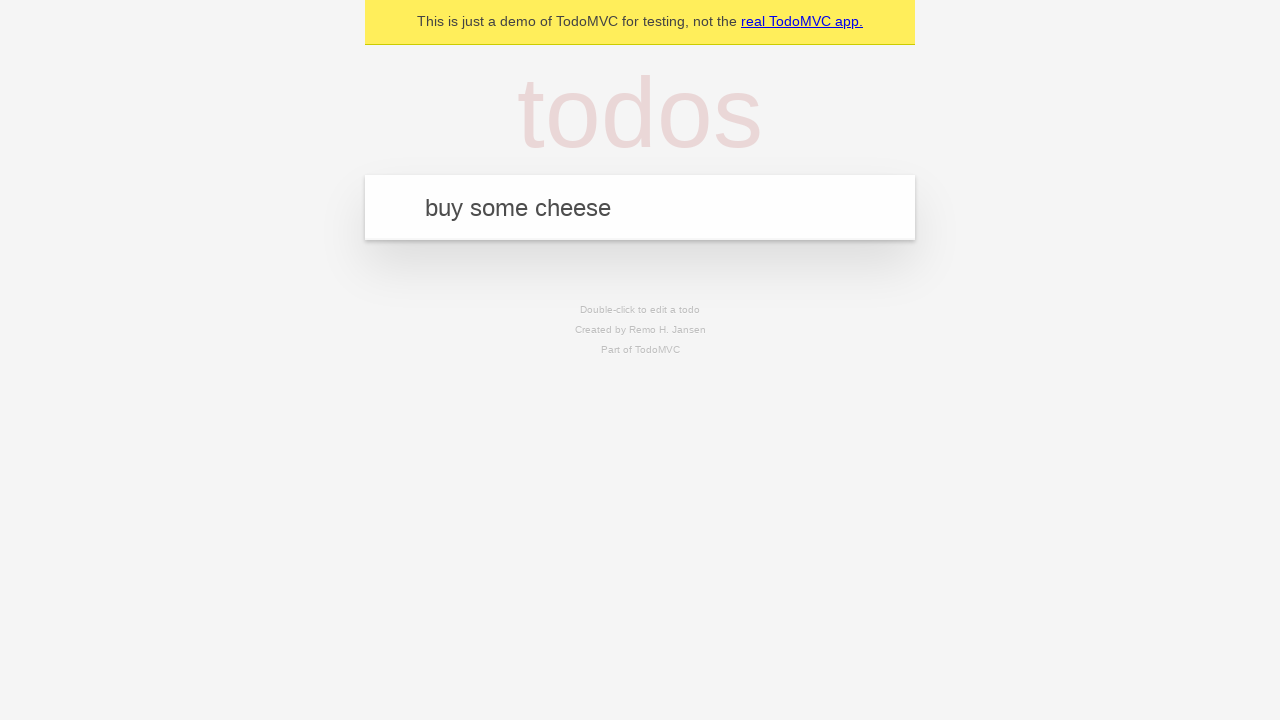

Pressed Enter to add first todo item on internal:attr=[placeholder="What needs to be done?"i]
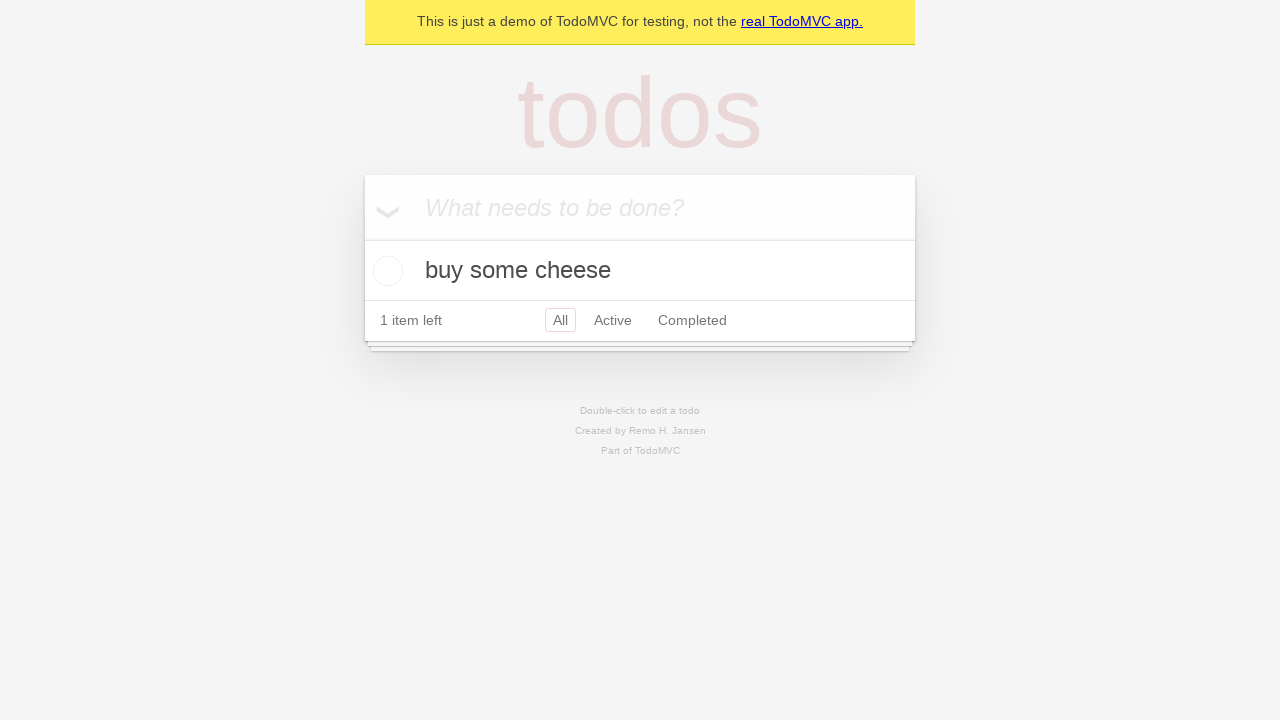

Filled todo input with 'feed the cat' on internal:attr=[placeholder="What needs to be done?"i]
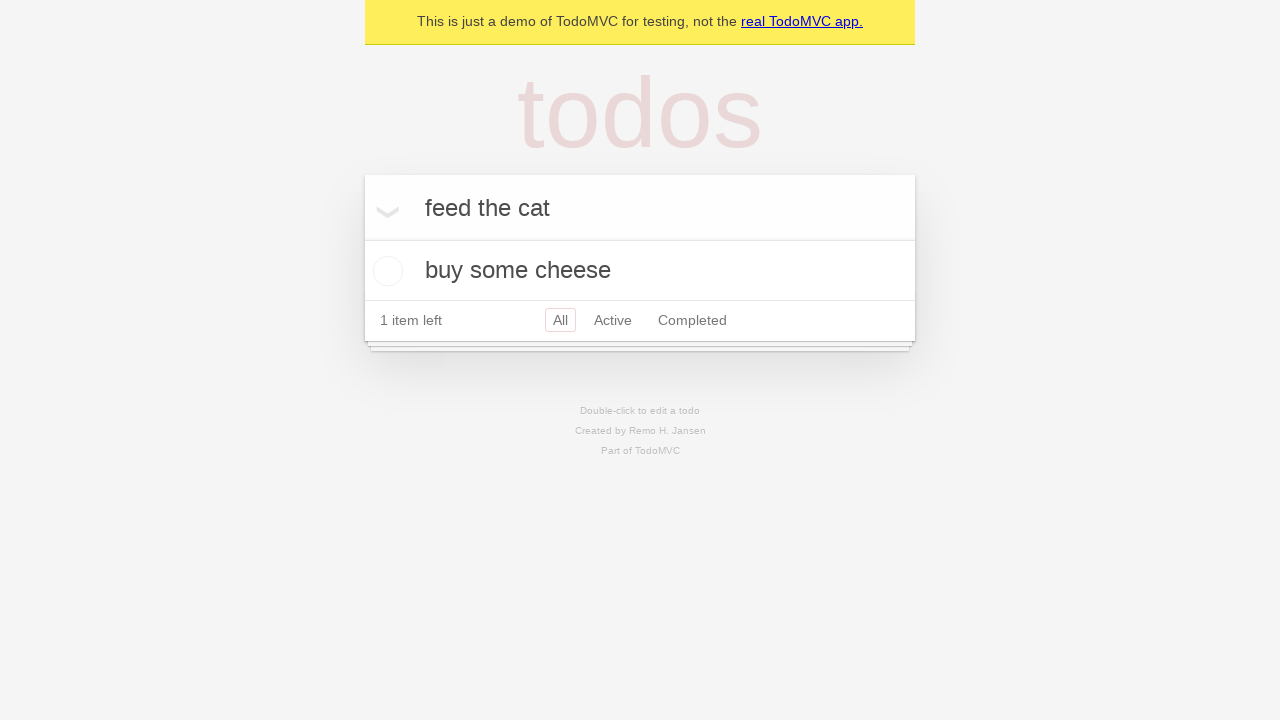

Pressed Enter to add second todo item on internal:attr=[placeholder="What needs to be done?"i]
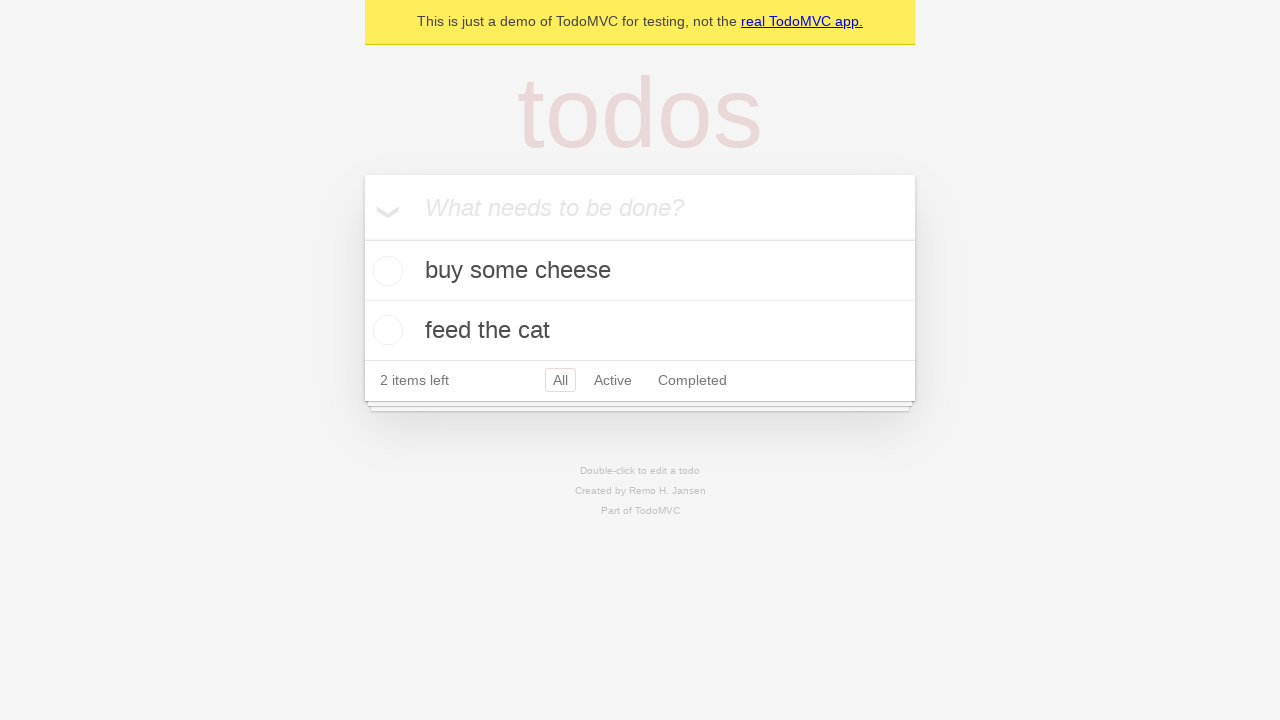

Filled todo input with 'book a doctors appointment' on internal:attr=[placeholder="What needs to be done?"i]
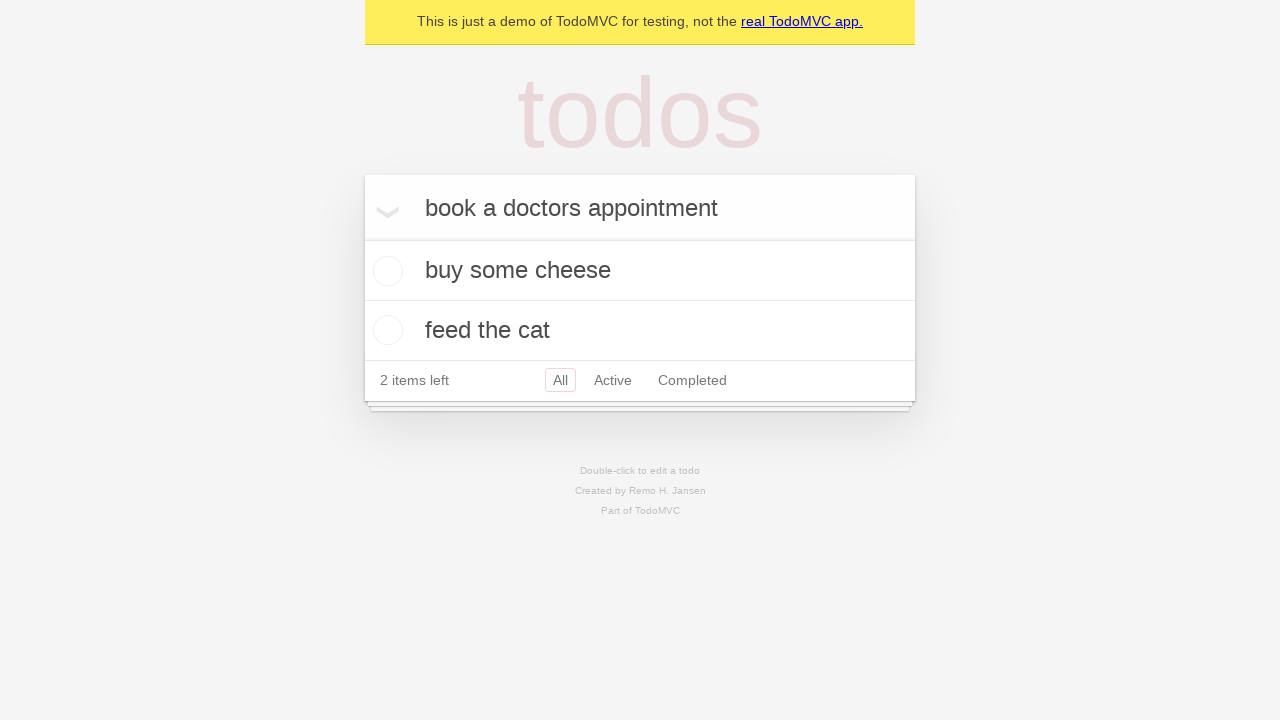

Pressed Enter to add third todo item on internal:attr=[placeholder="What needs to be done?"i]
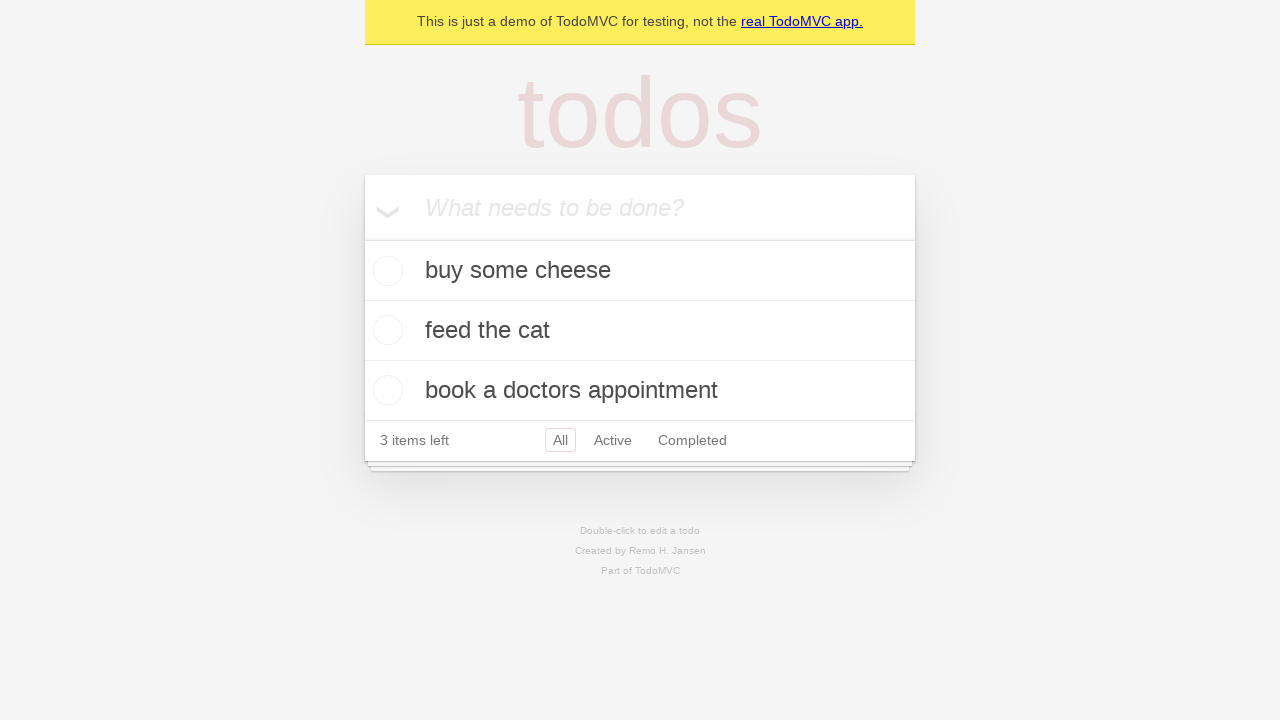

Waited for todo items to load
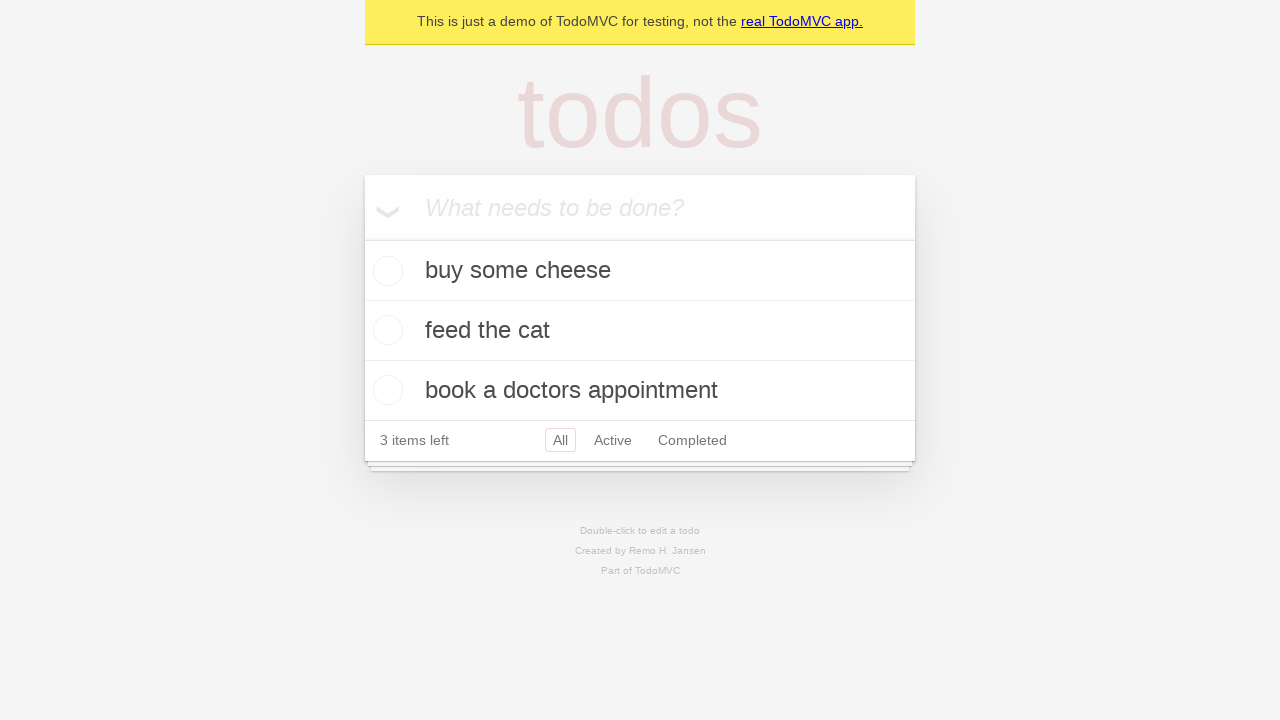

Double-clicked on second todo item to enter edit mode at (640, 331) on internal:testid=[data-testid="todo-item"s] >> nth=1
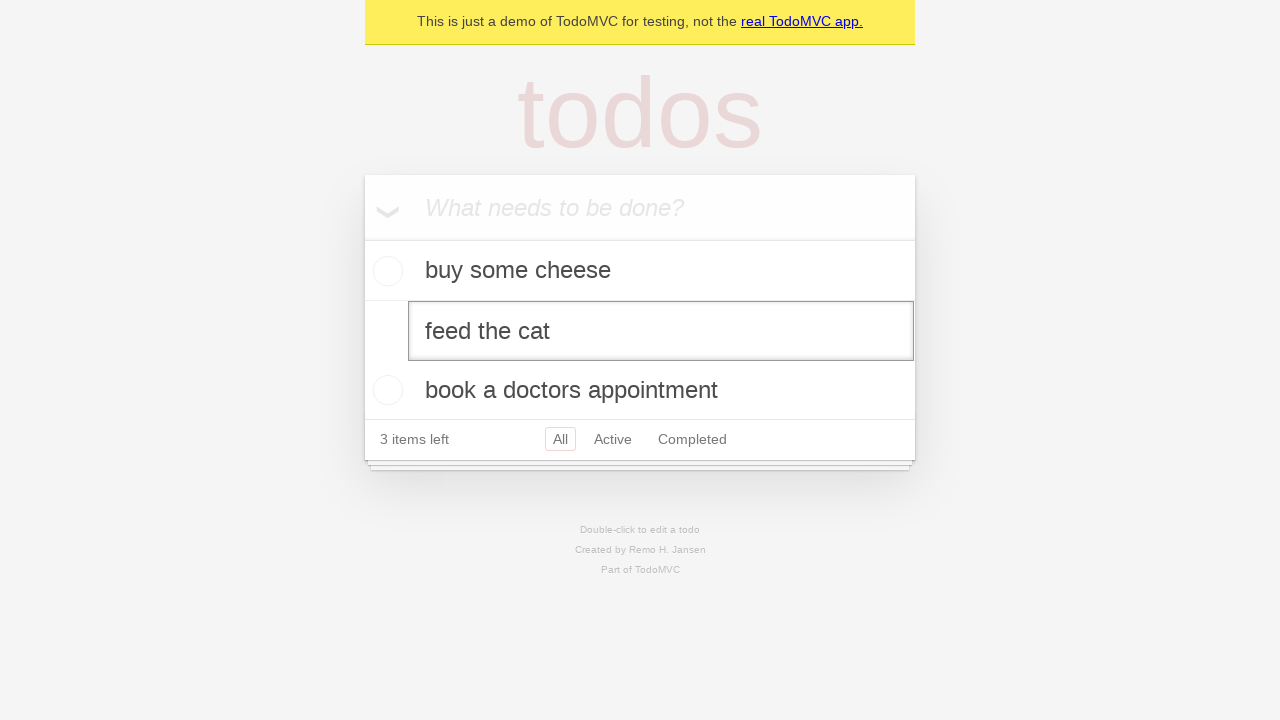

Cleared the edit textbox to empty string on internal:testid=[data-testid="todo-item"s] >> nth=1 >> internal:role=textbox[nam
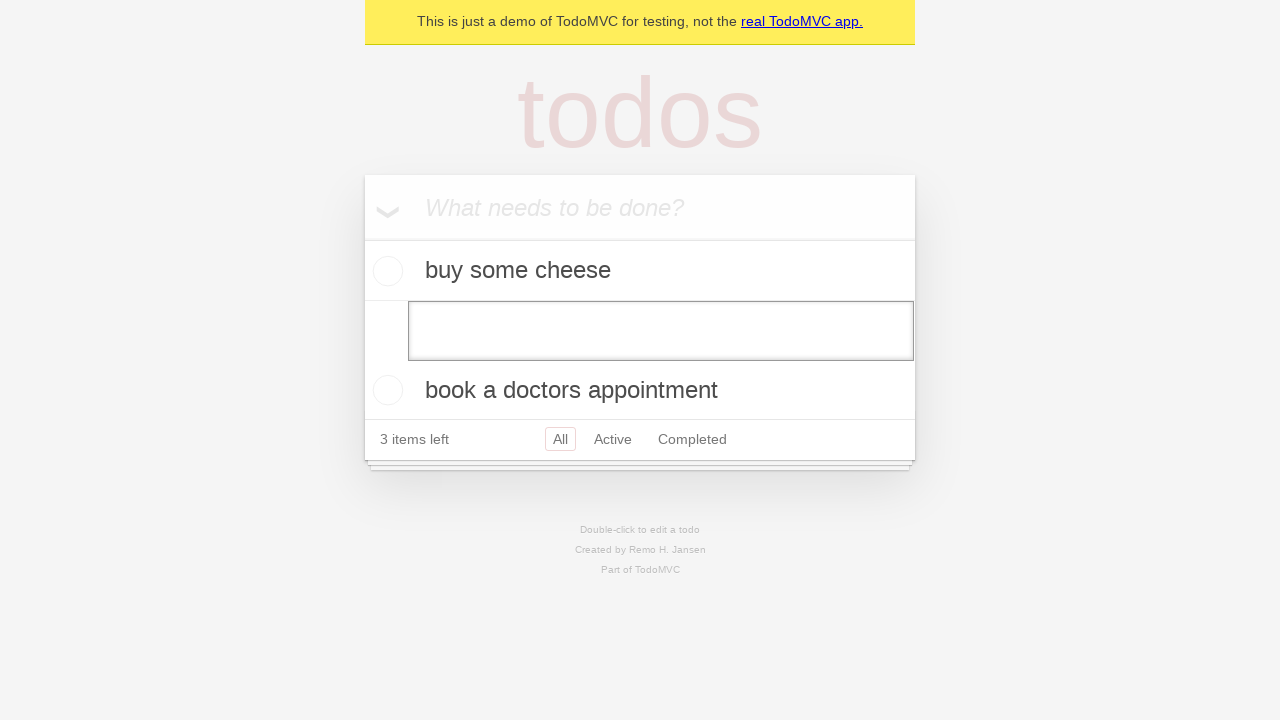

Pressed Enter to confirm edit with empty string, removing the todo item on internal:testid=[data-testid="todo-item"s] >> nth=1 >> internal:role=textbox[nam
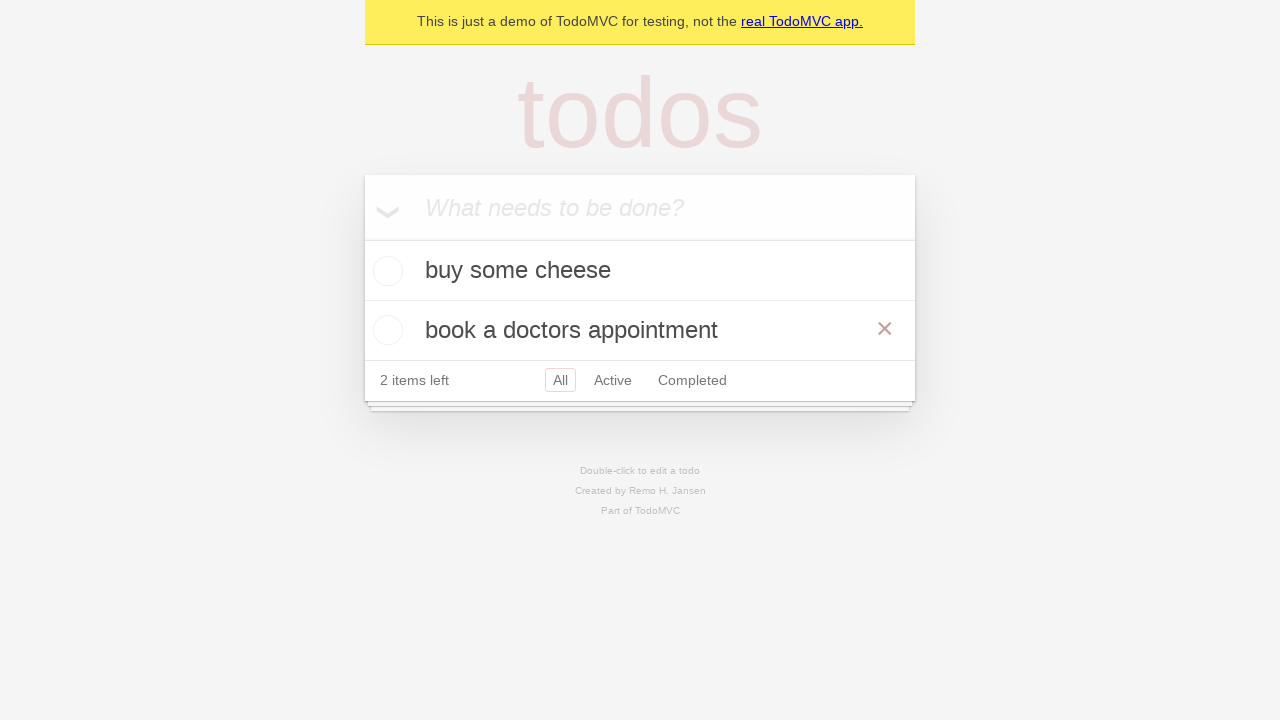

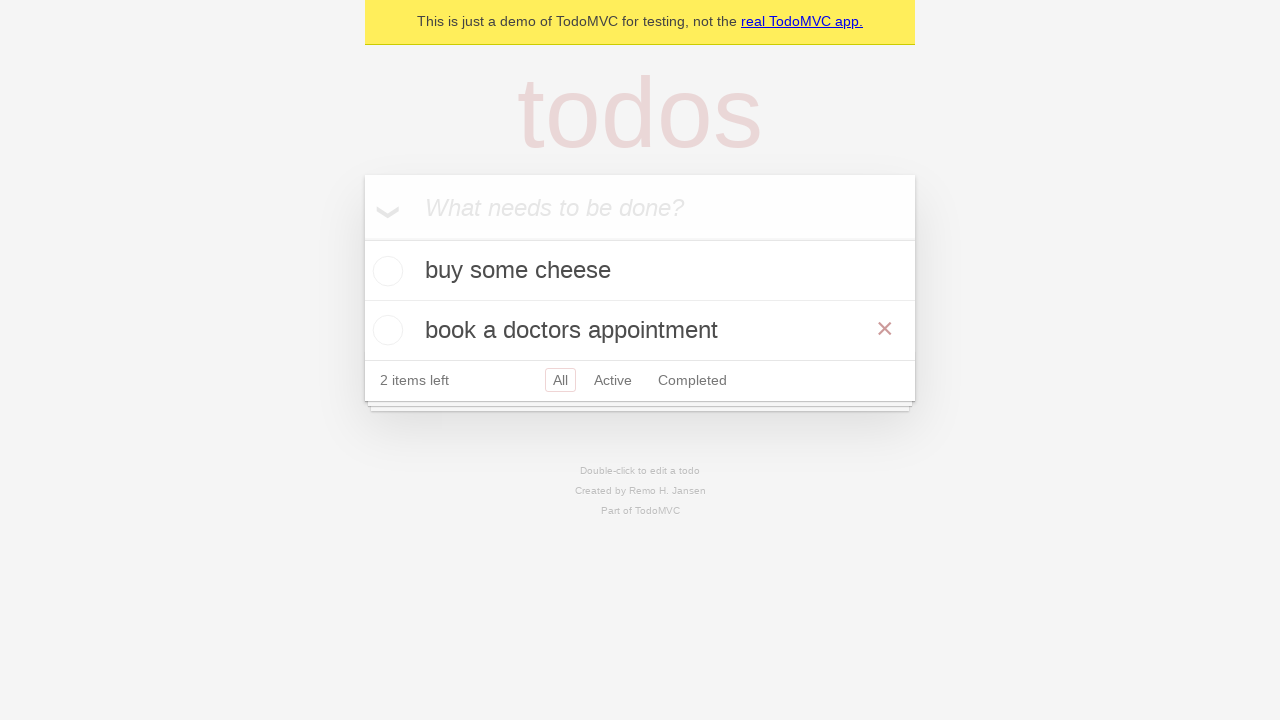